Tests a wait-for-element scenario where a "verify" button becomes clickable after a delay, clicks it, and verifies a success message is displayed.

Starting URL: http://suninjuly.github.io/wait2.html

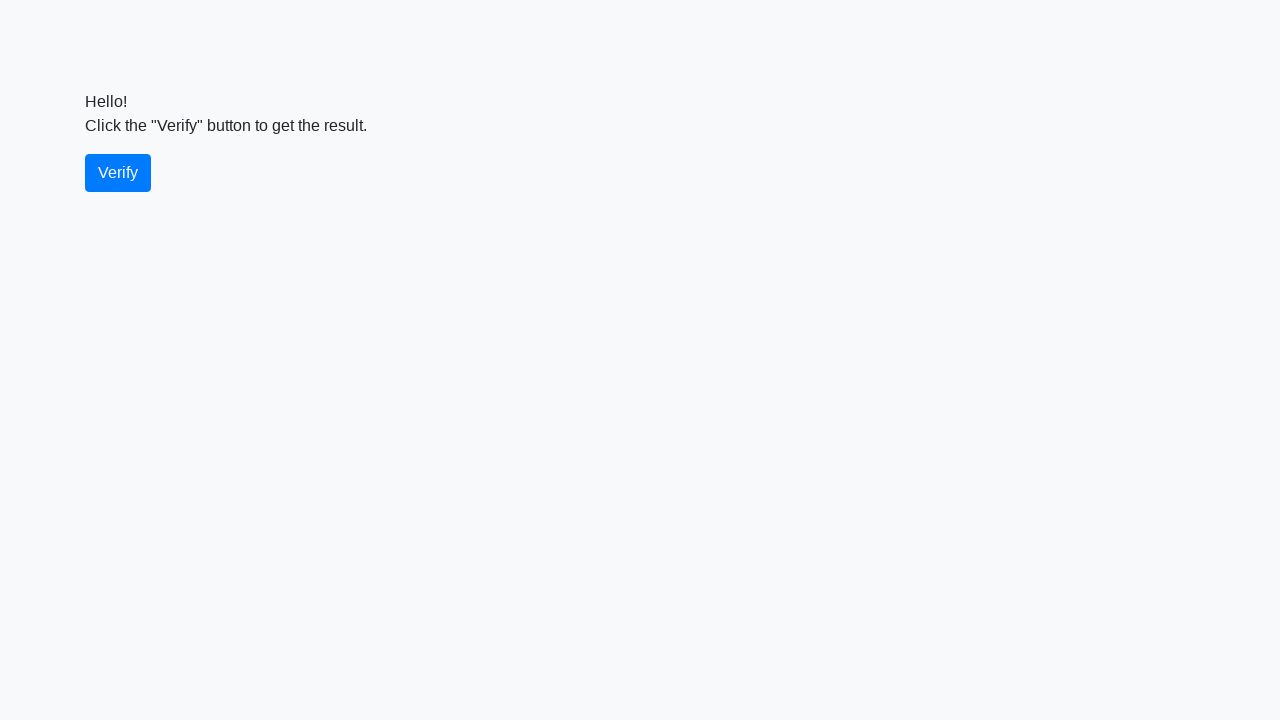

Waited for verify button to become visible
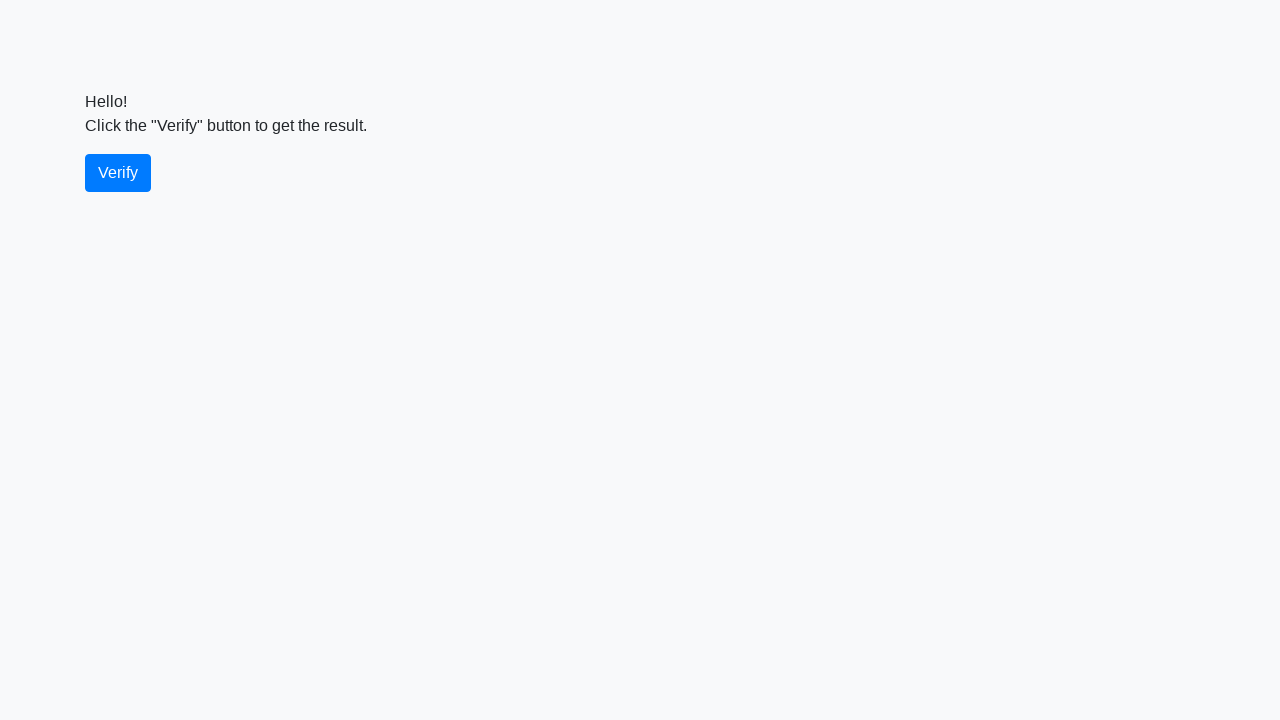

Clicked the verify button at (118, 173) on #verify
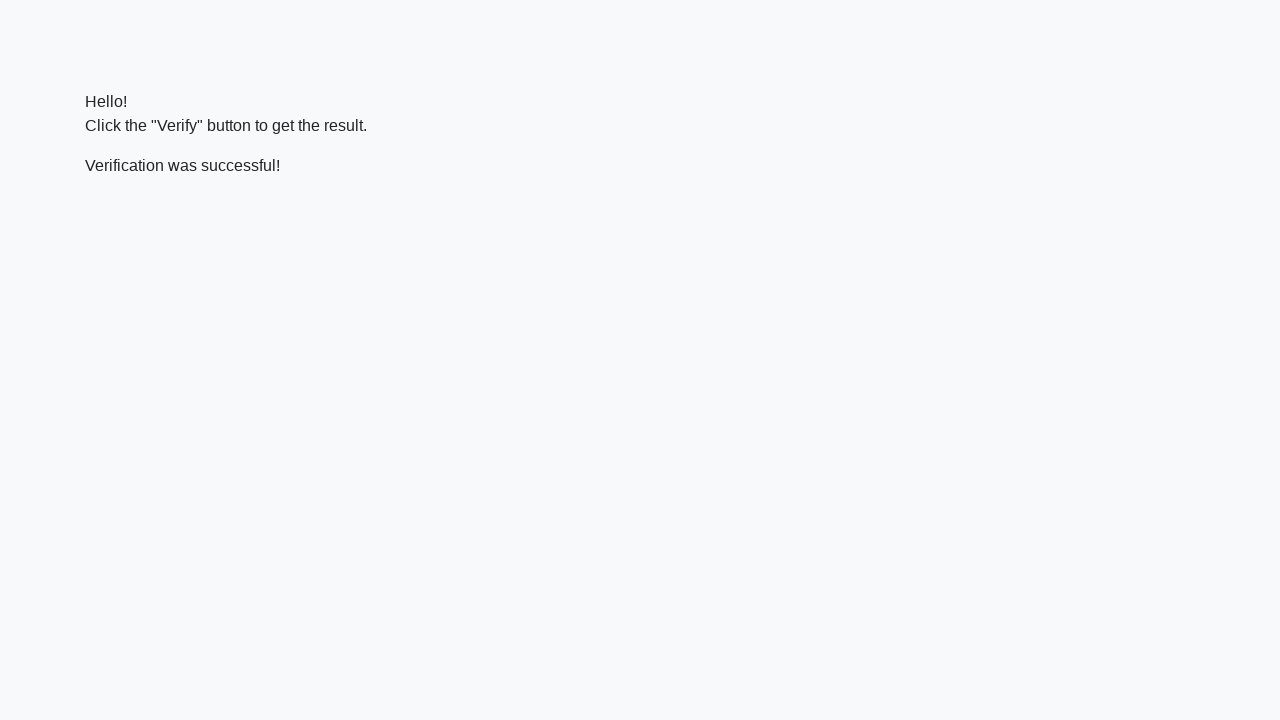

Waited for success message to appear
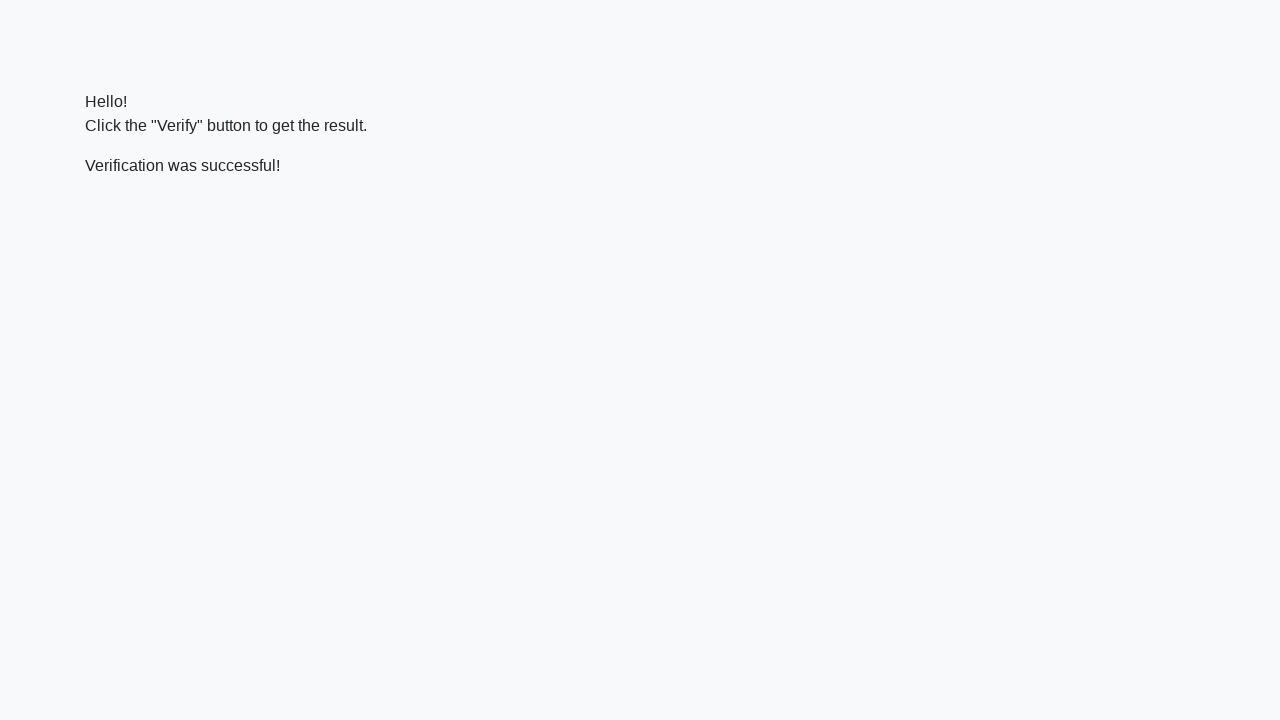

Located the success message element
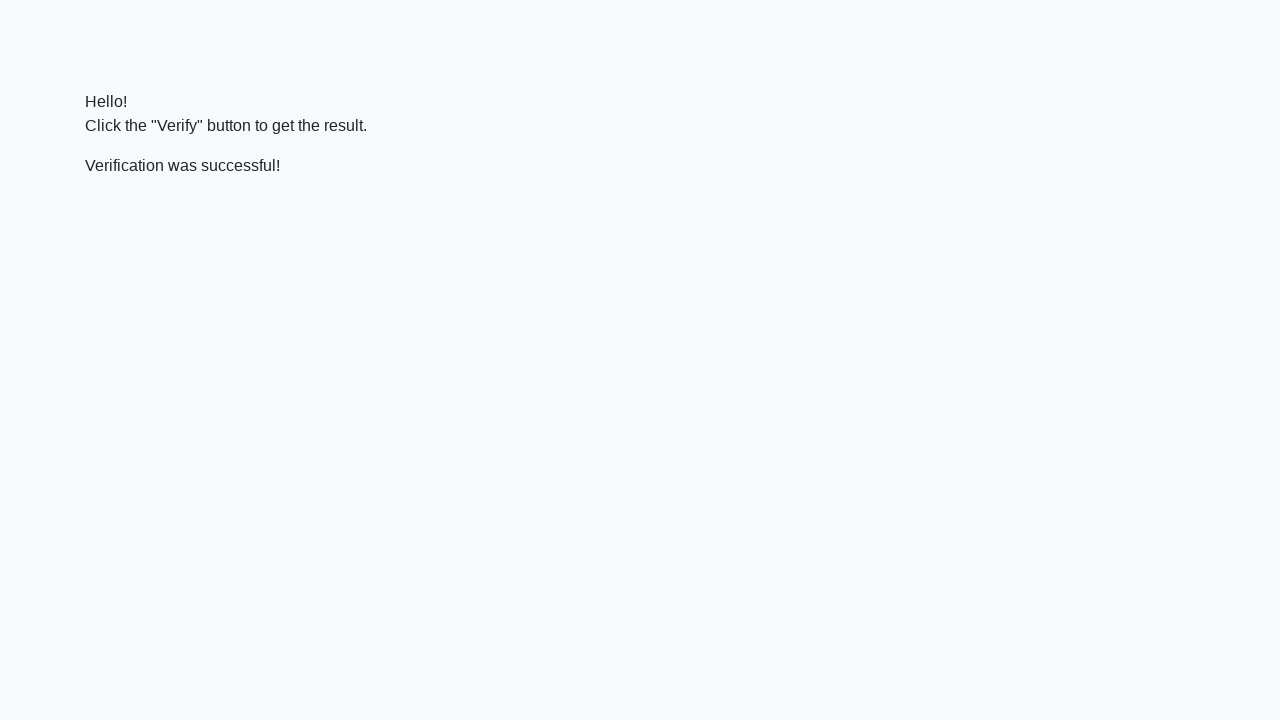

Verified that success message contains 'successful'
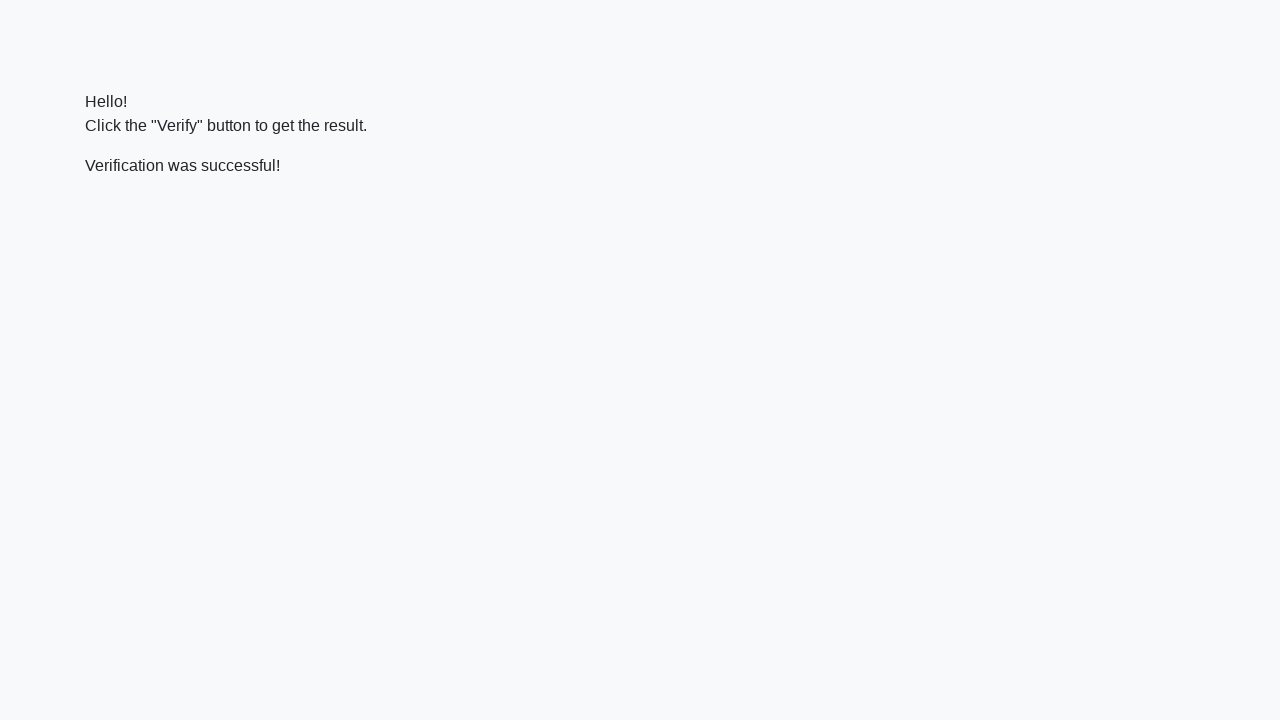

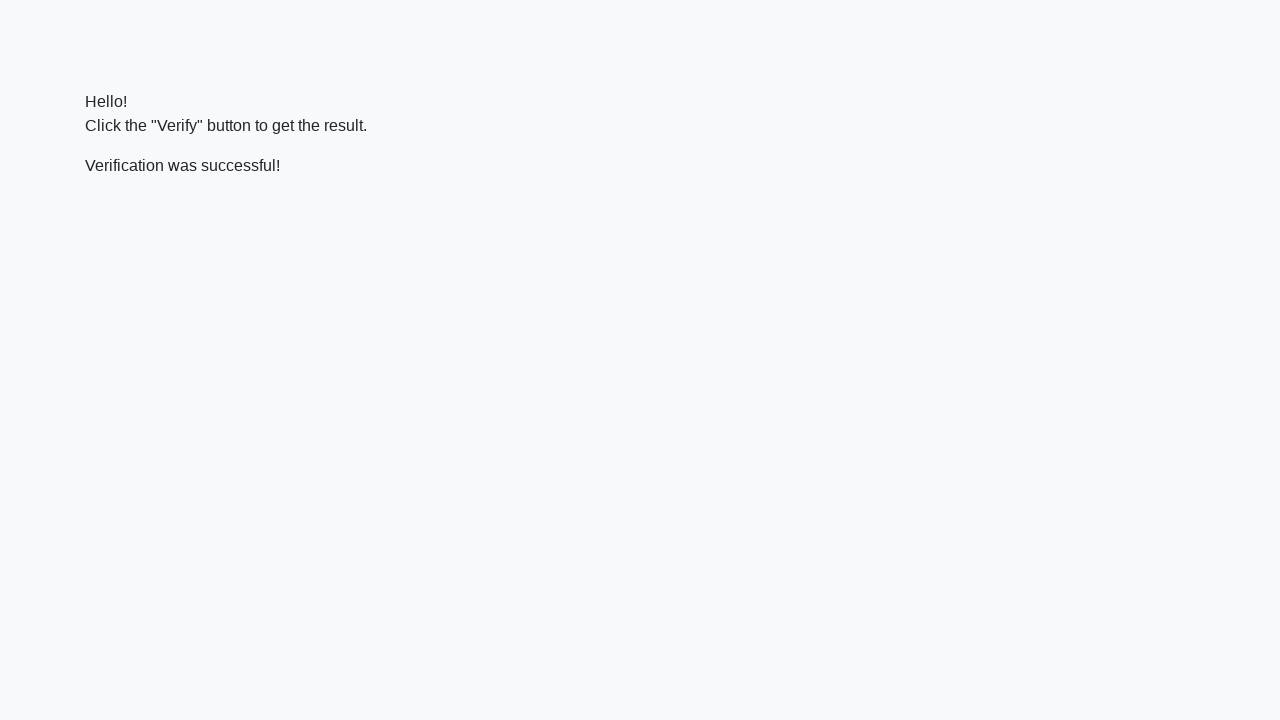